Tests file download functionality on a test page by clicking the download button and verifying the download interaction

Starting URL: https://leafground.com/file.xhtml

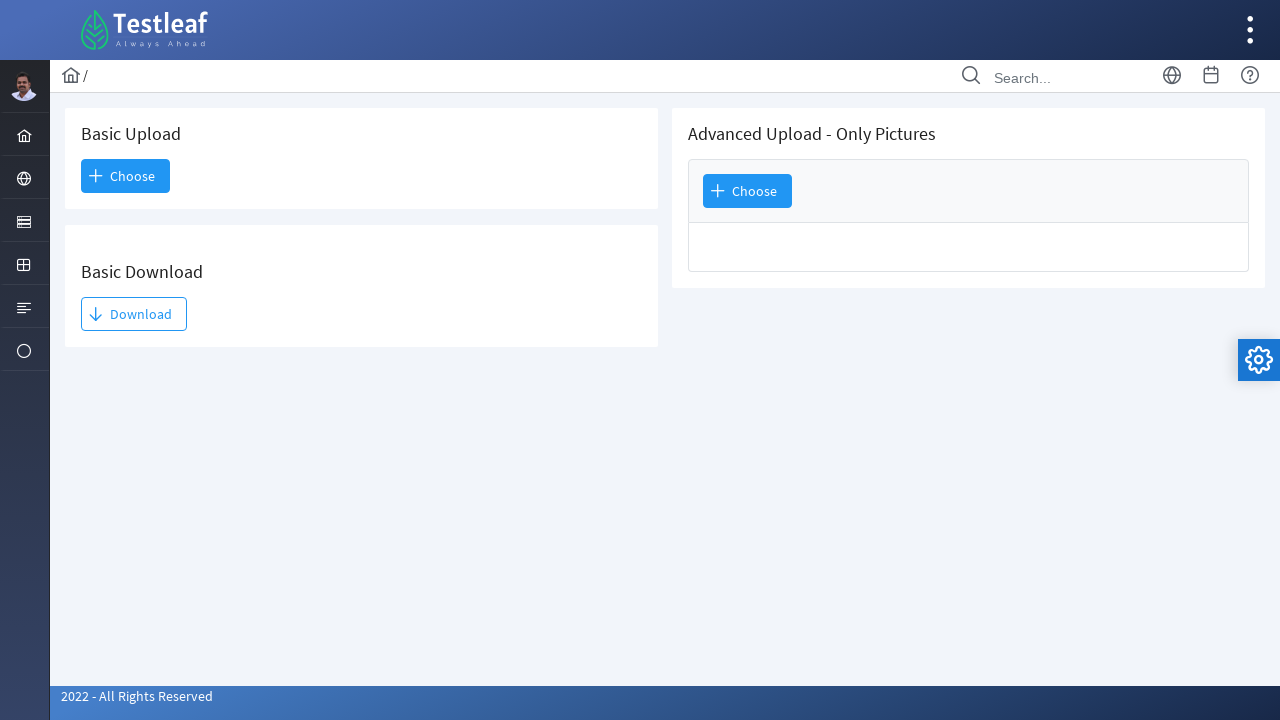

Download button became visible
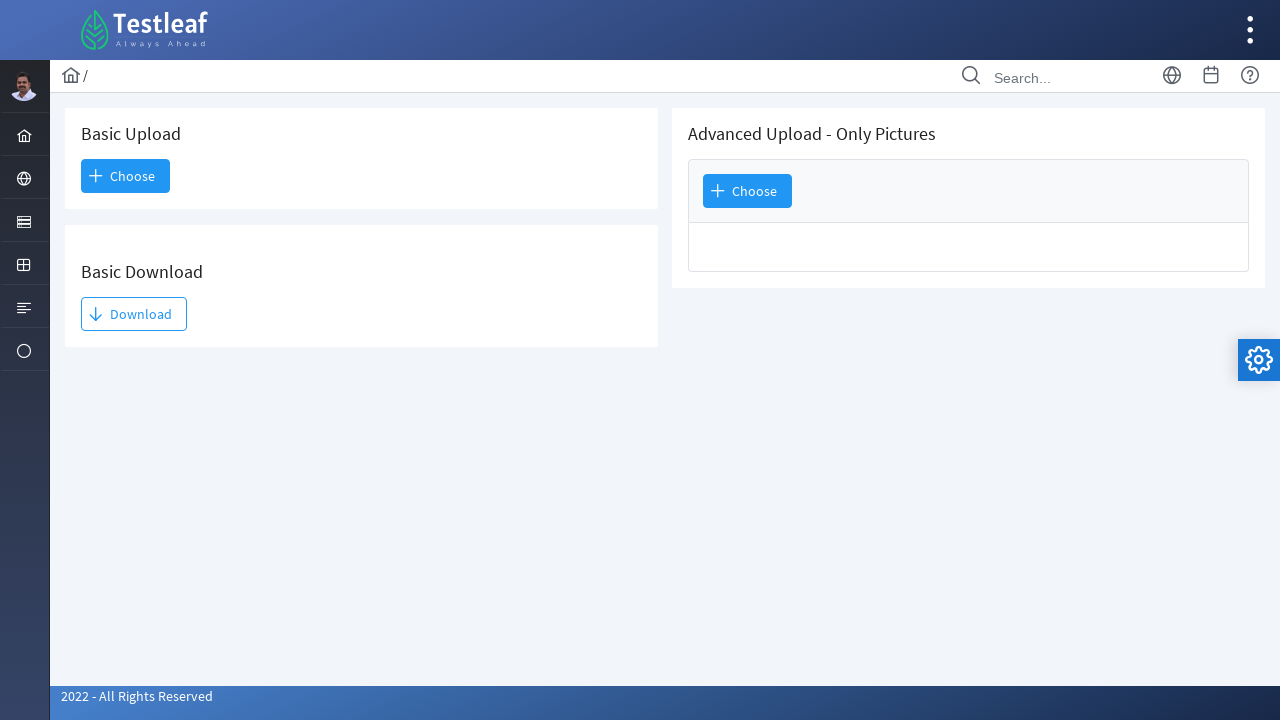

Clicked the download button at (134, 314) on xpath=//*[normalize-space()='Download']/child::span[2]
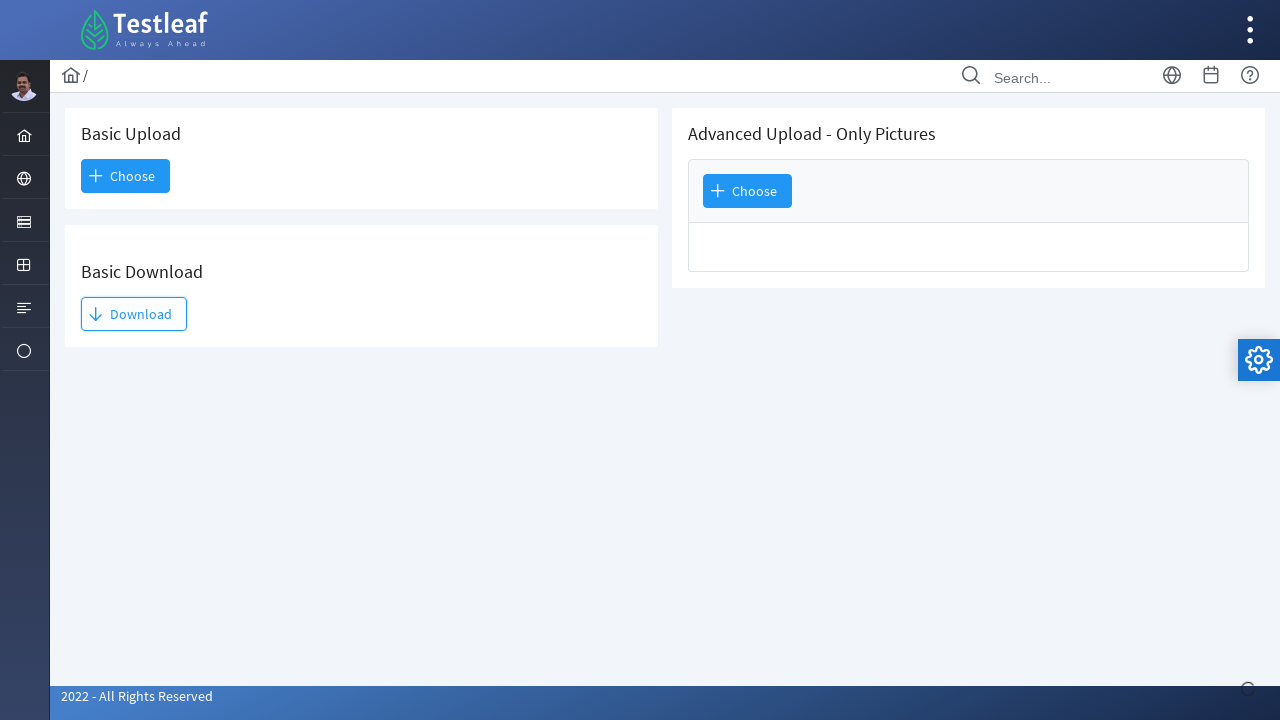

Waited for download interaction to be triggered
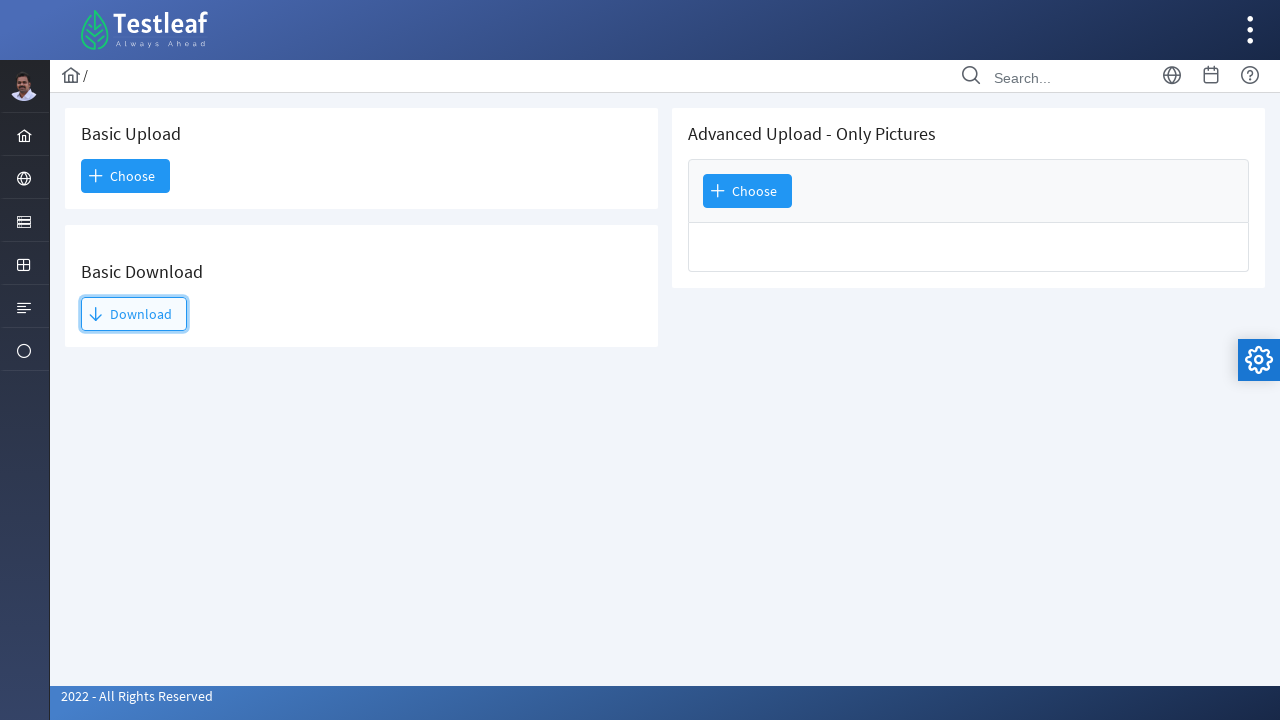

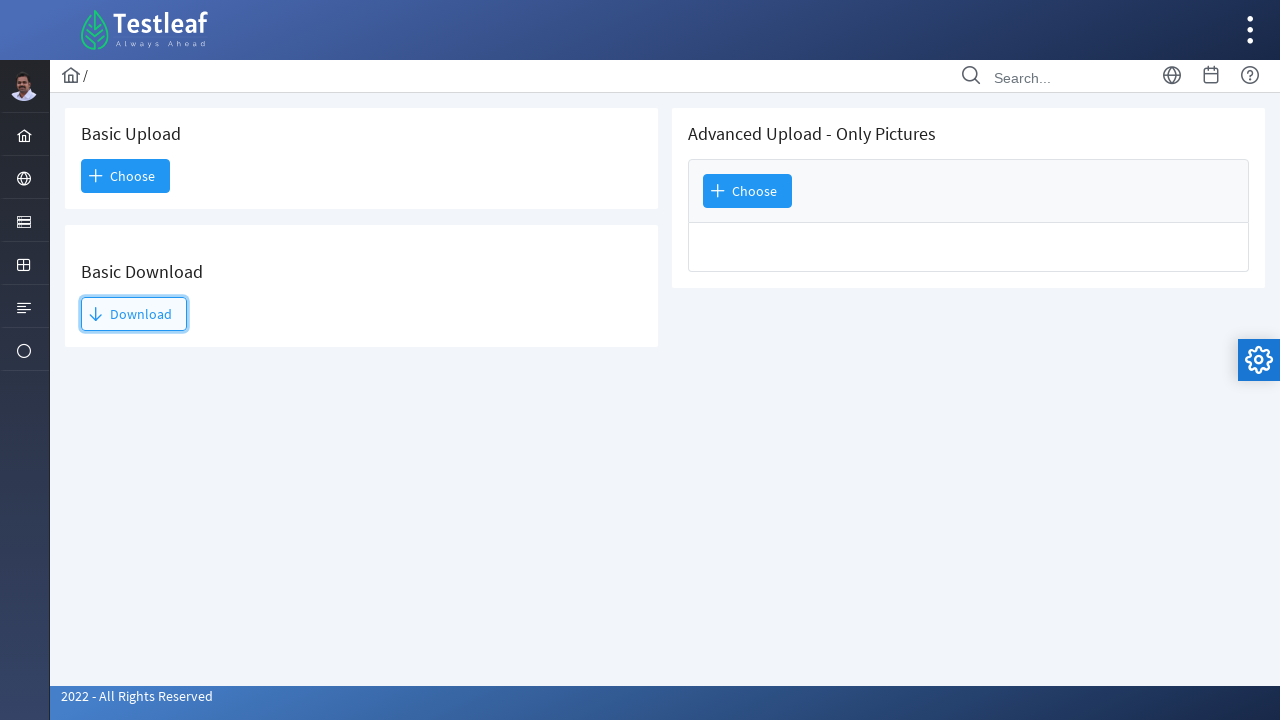